Tests that the Selenium homepage loads correctly by navigating to the site, verifying the body content is present, and maximizing the window.

Starting URL: https://selenium.dev/

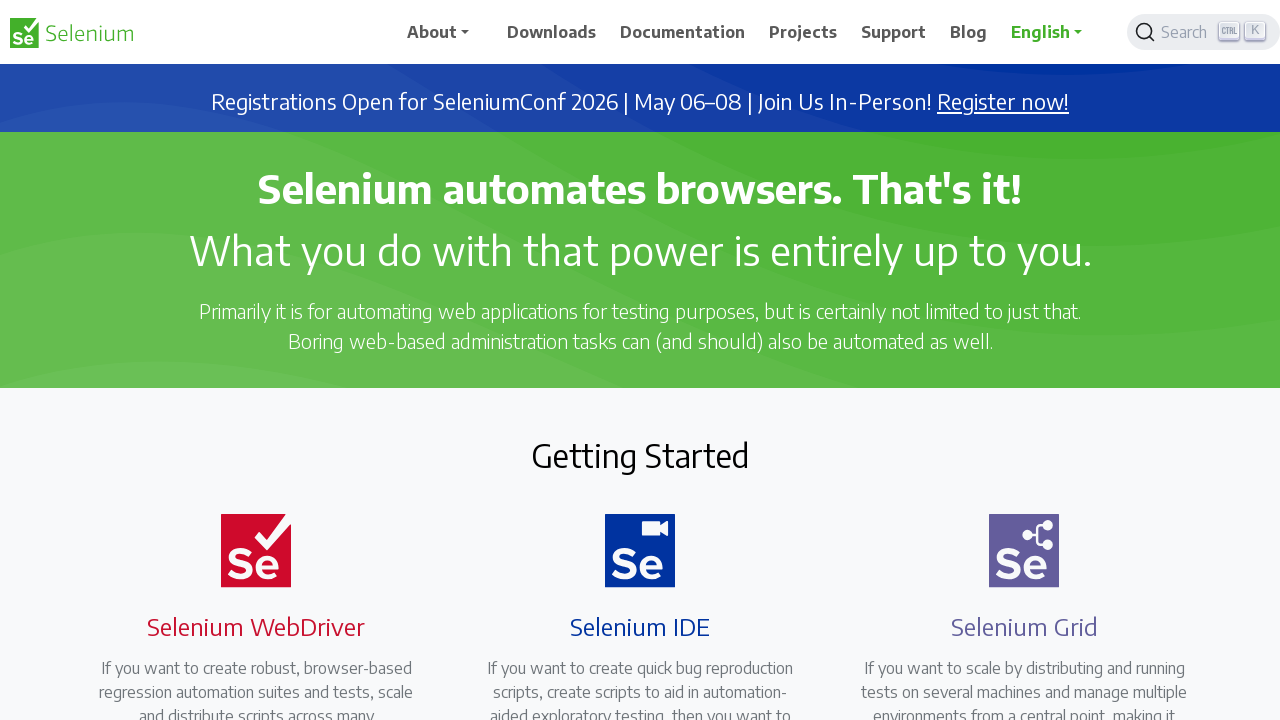

Waited for body element to load on Selenium homepage
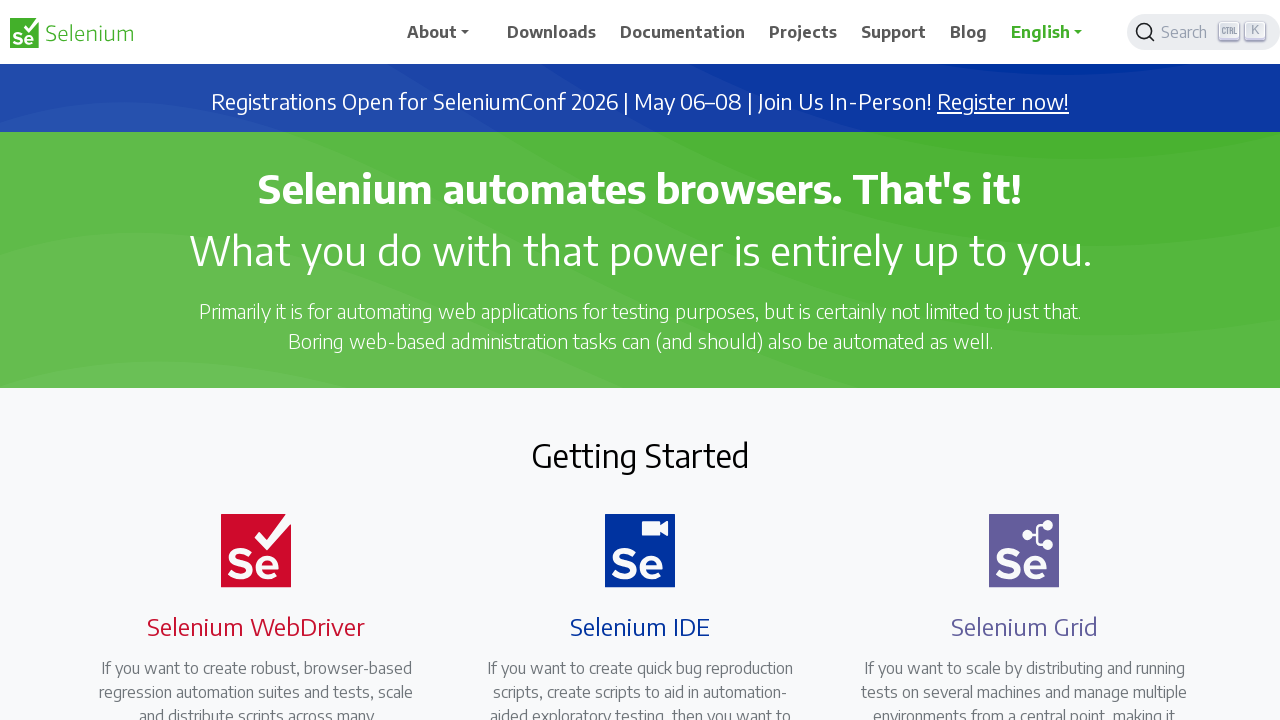

Located body element on page
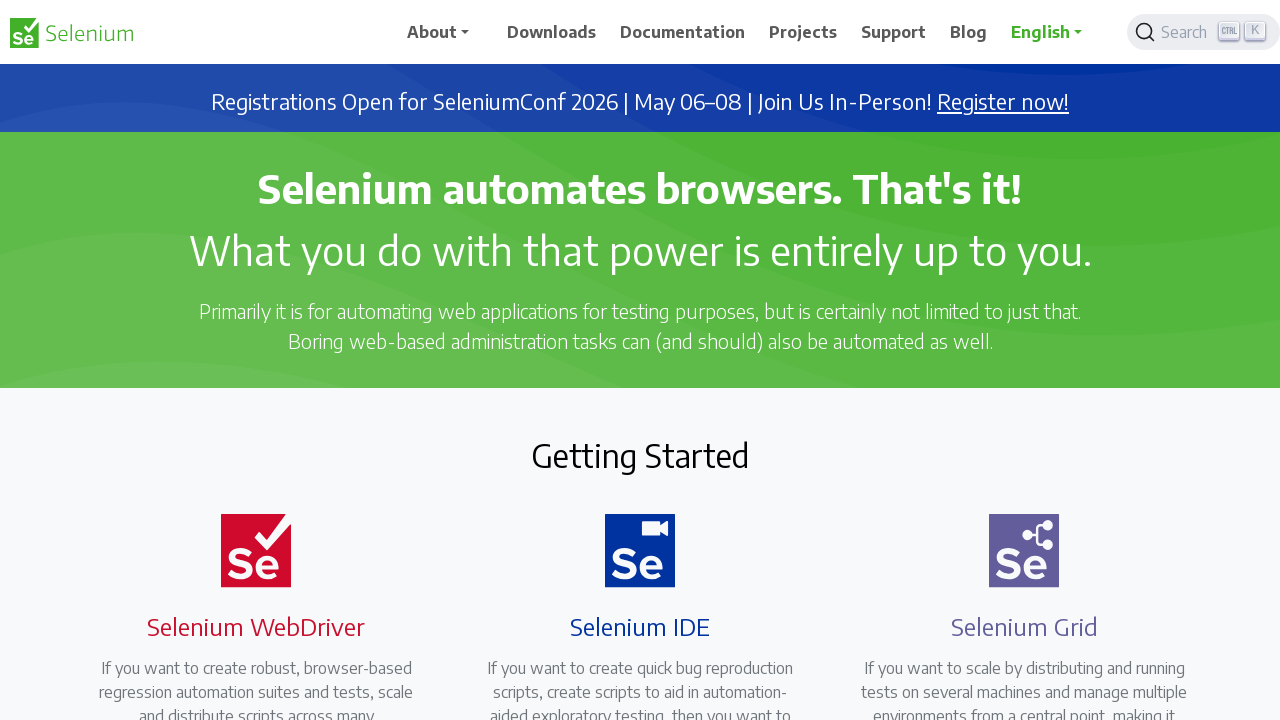

Retrieved text content from body element
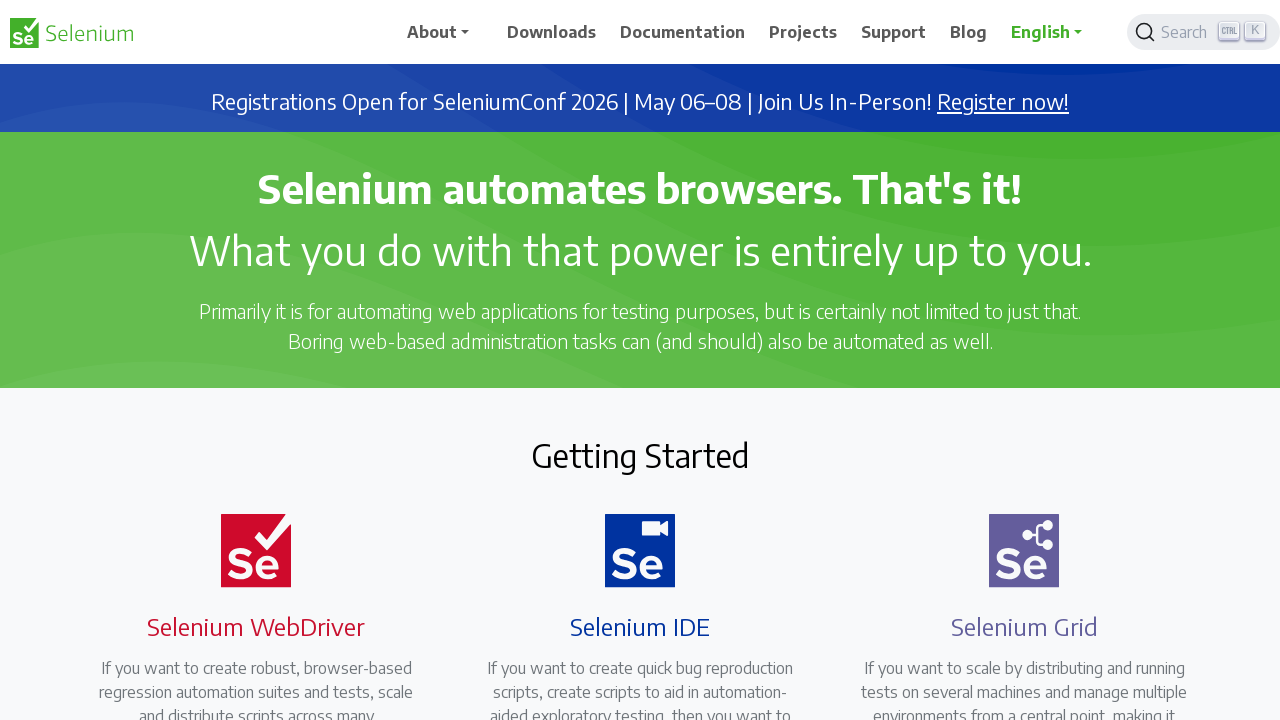

Printed first 100 characters of body text content
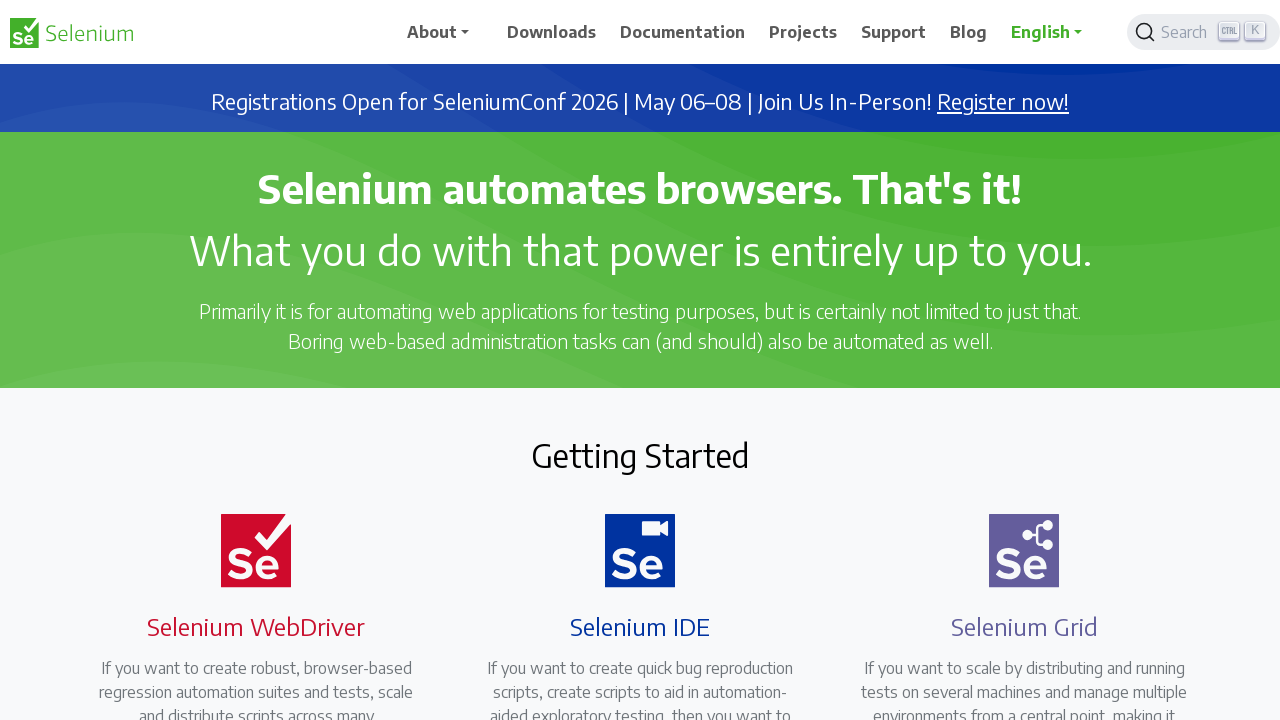

Set viewport to 1920x1080 to maximize window
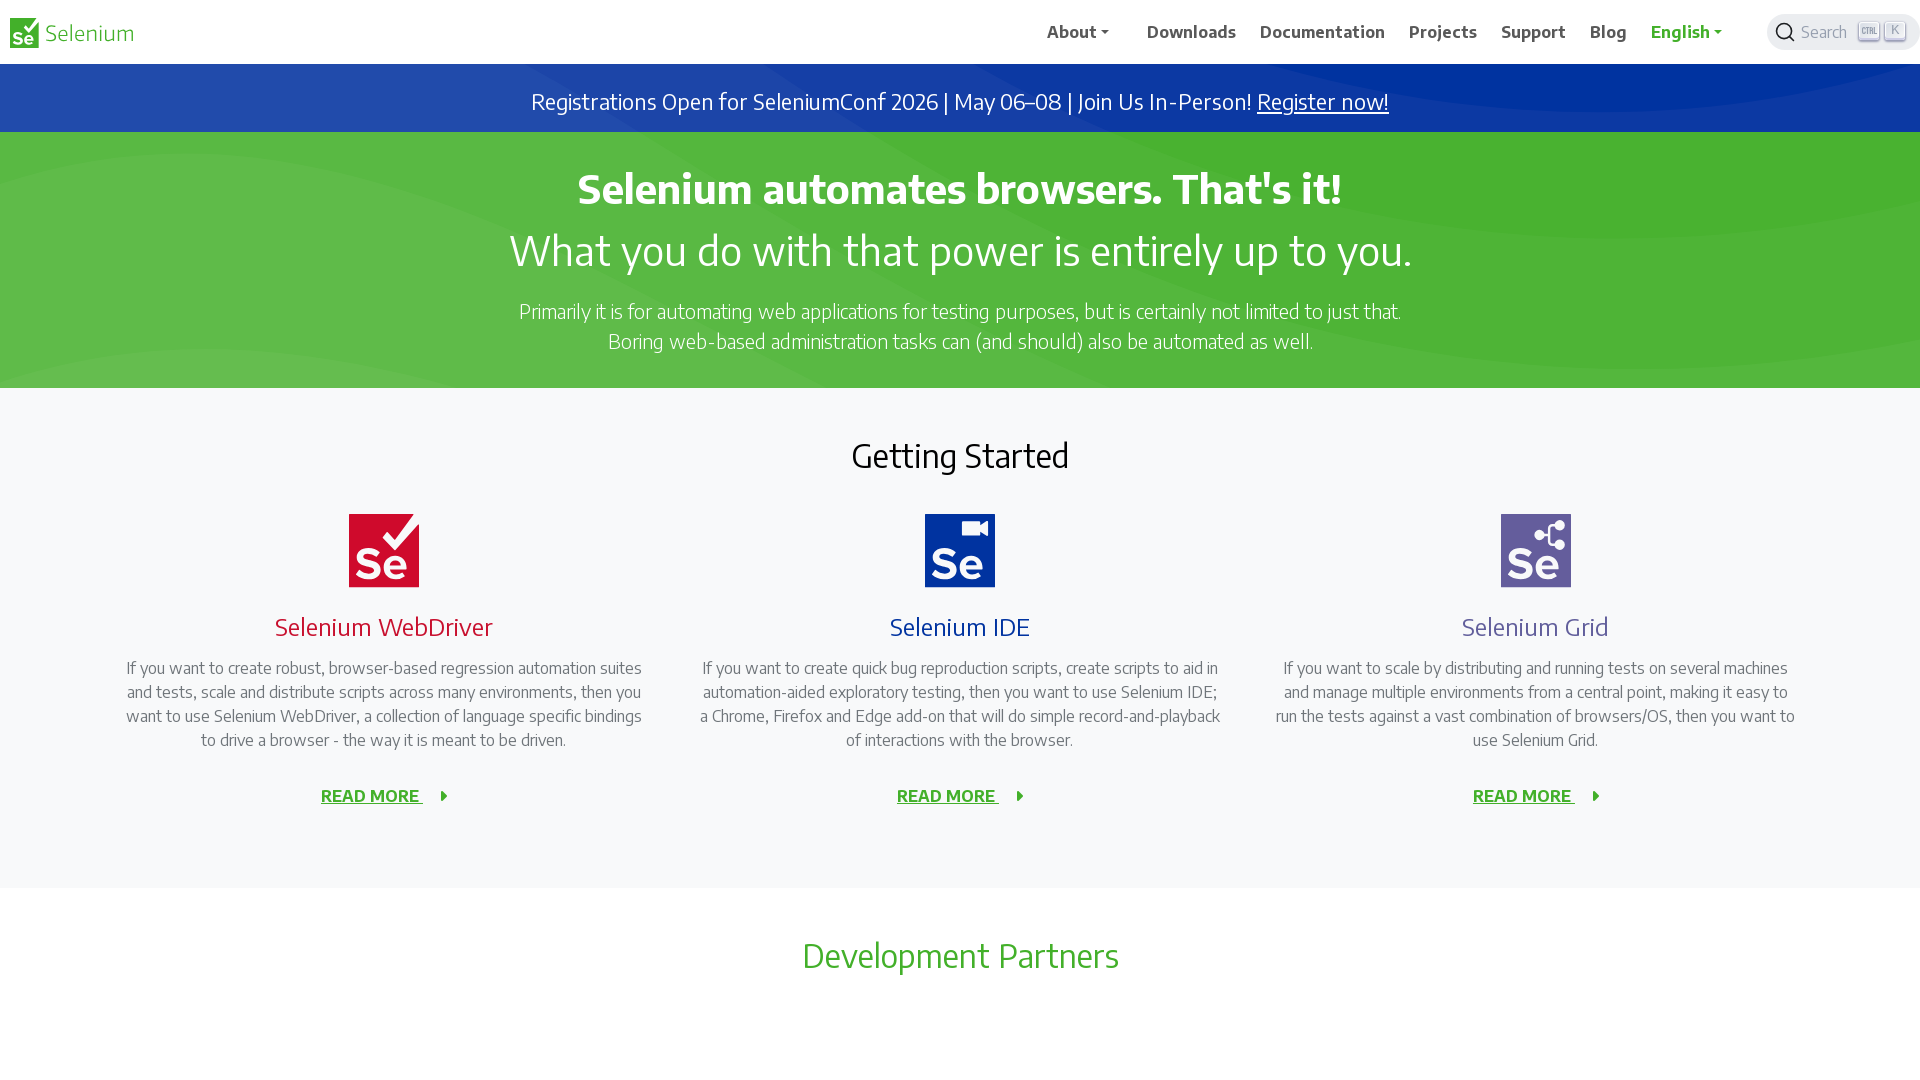

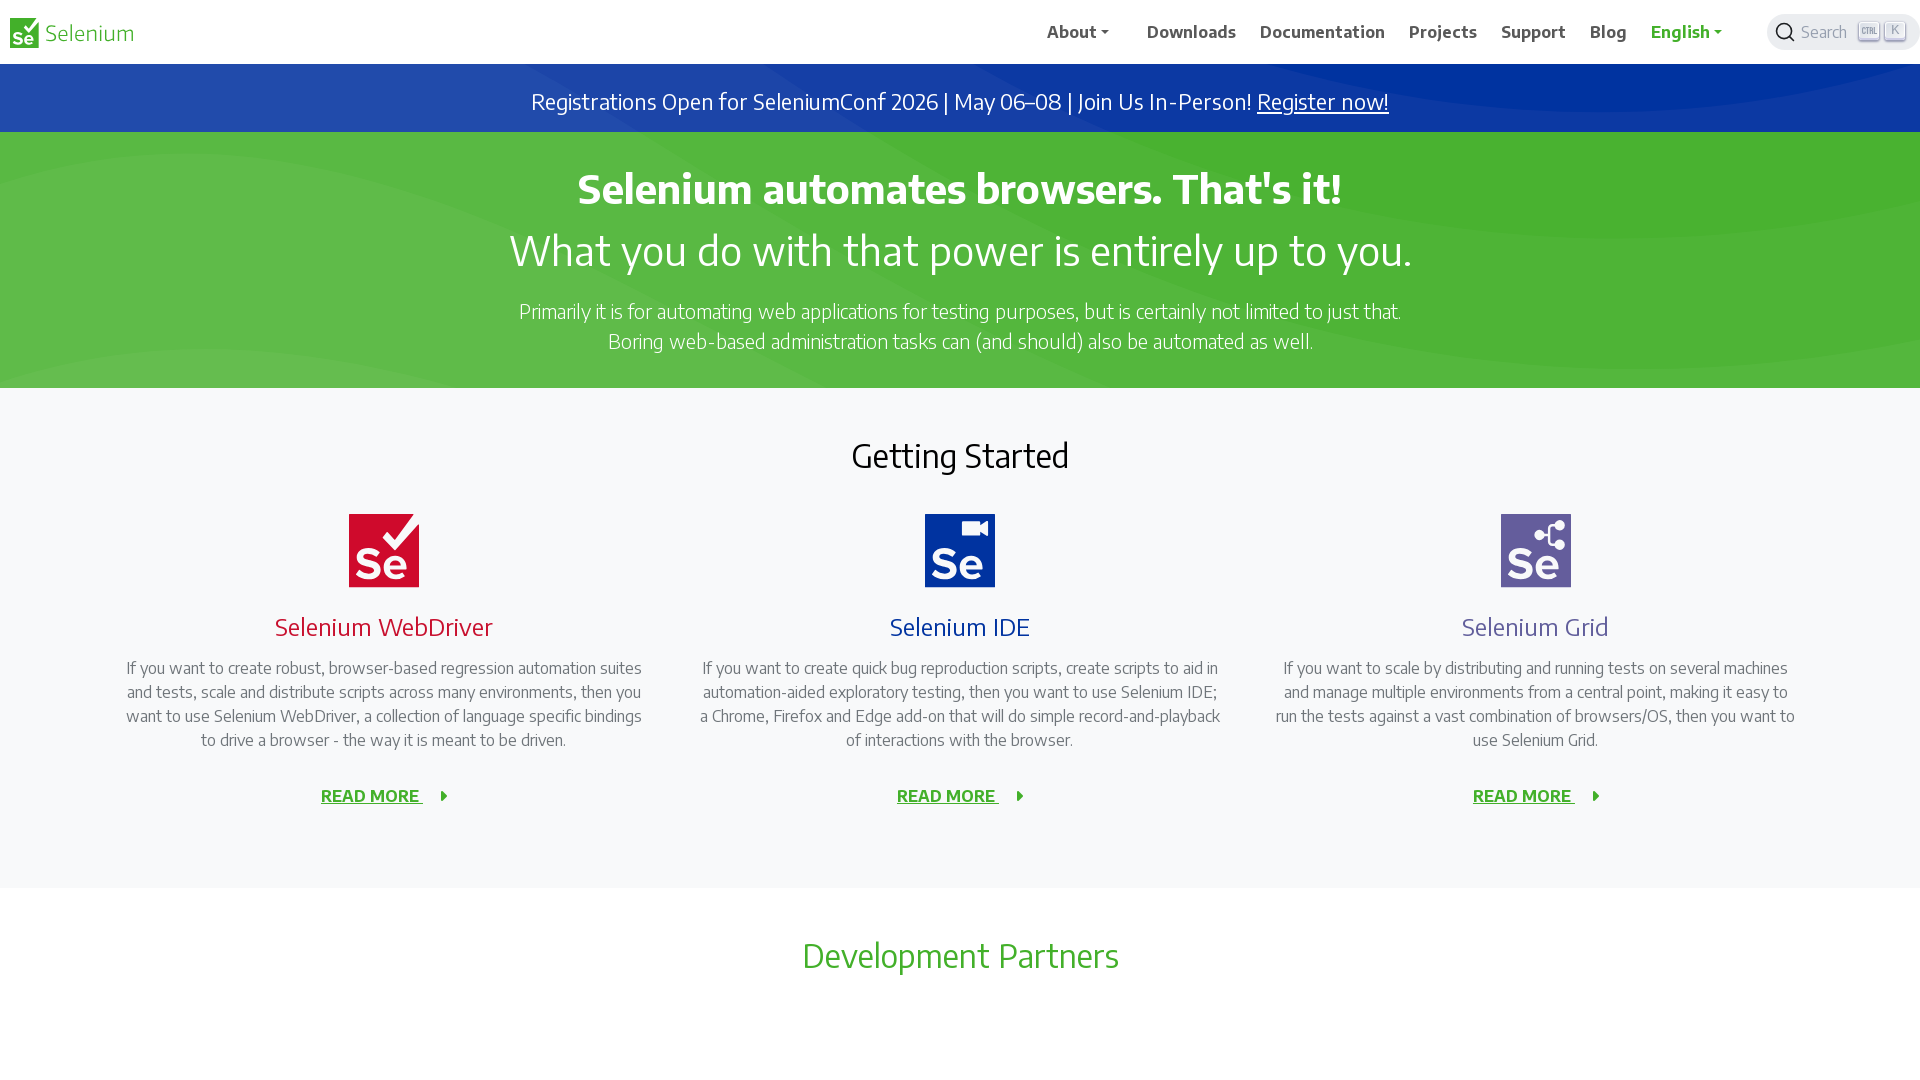